Tests clicking a button that appears after a delay on a dynamic properties page

Starting URL: https://demoqa.com/dynamic-properties

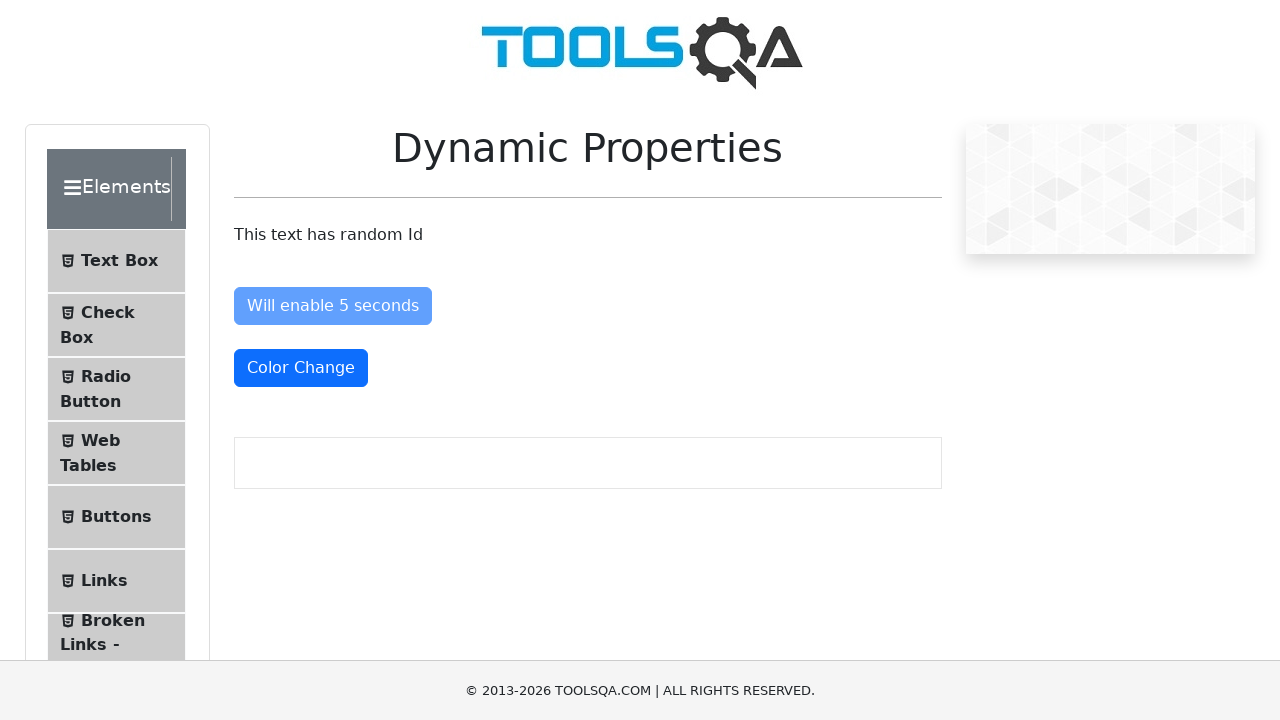

Navigated to dynamic properties page
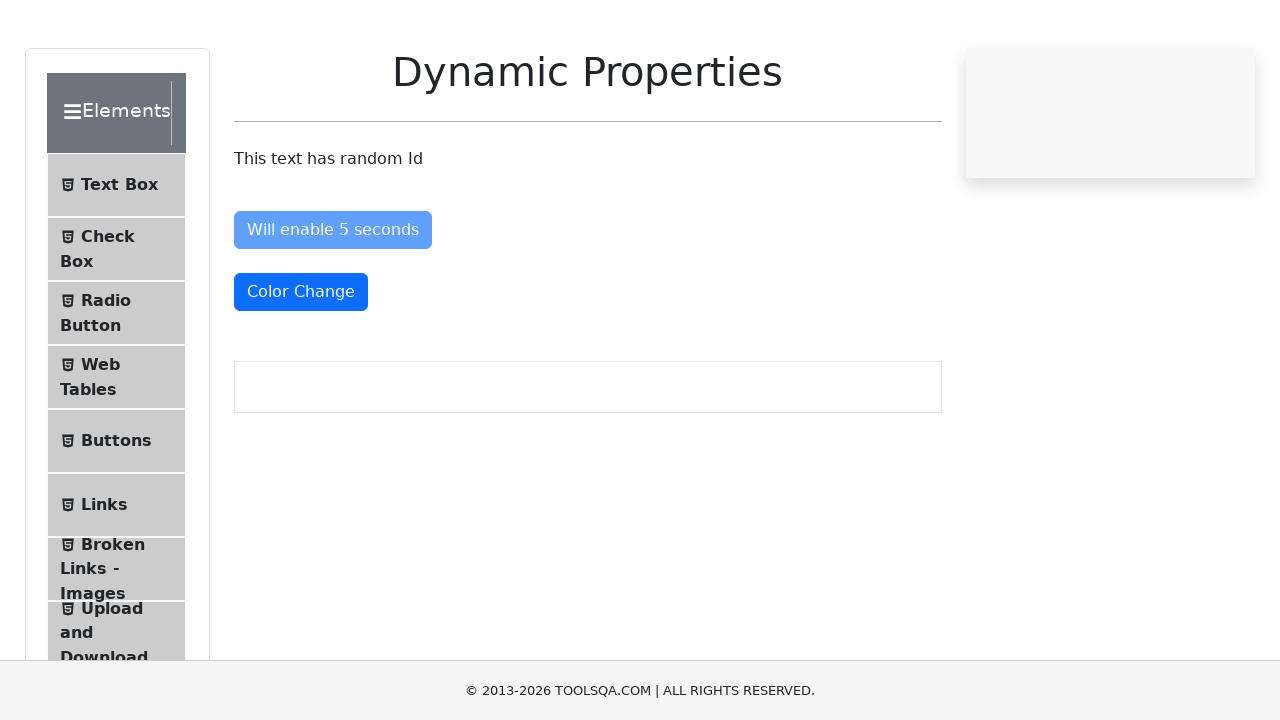

Located button that appears after 5 seconds delay
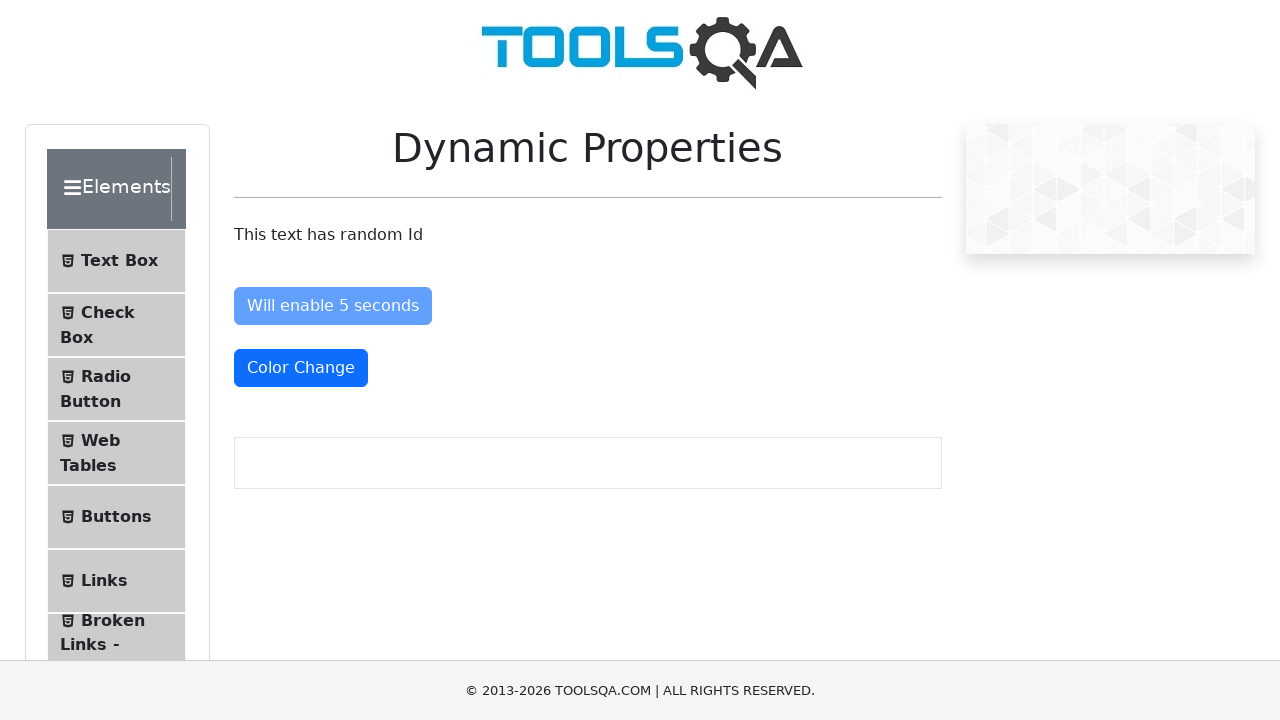

Clicked button that appeared after 5 seconds at (338, 430) on #visibleAfter
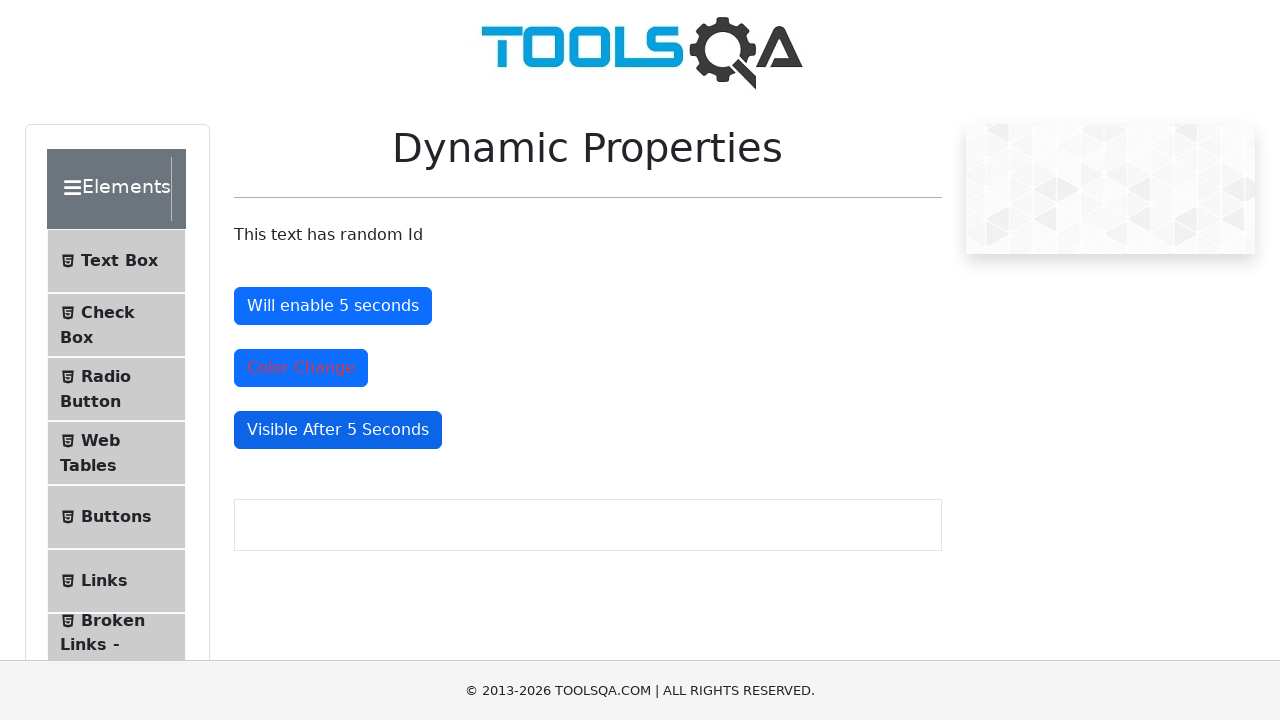

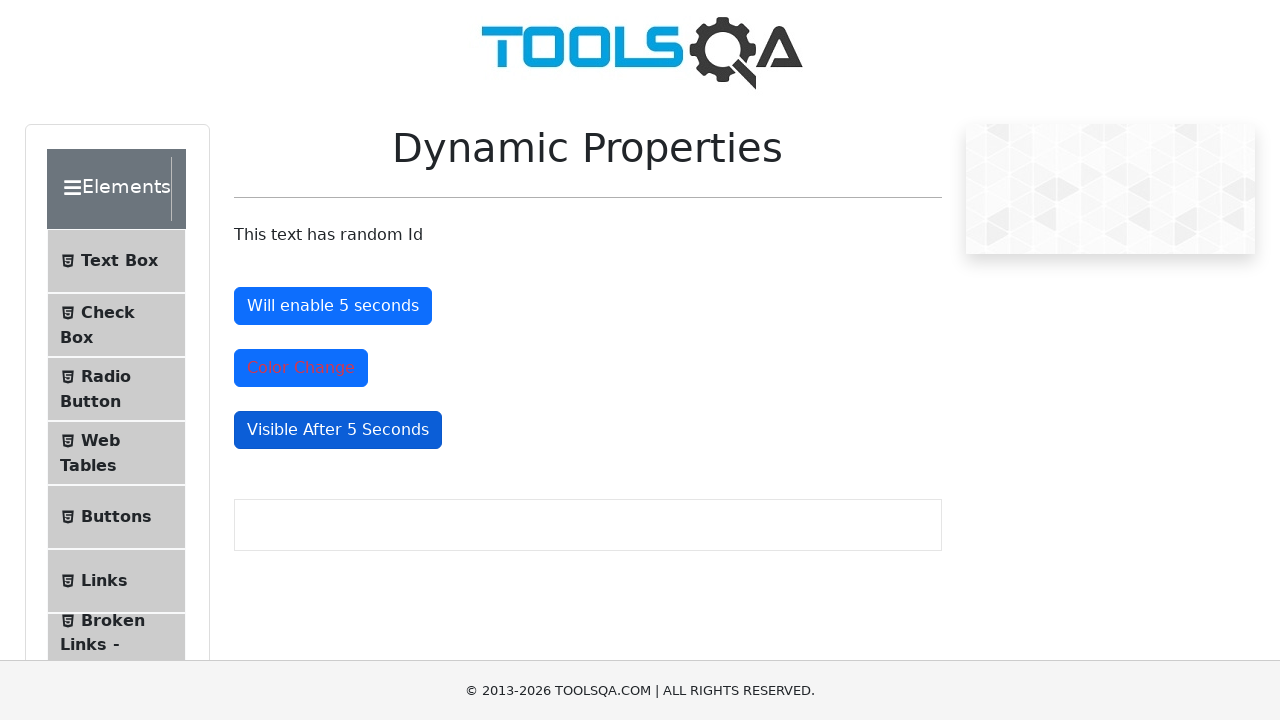